Navigates to the-internet.herokuapp.com homepage and clicks on a link from the list of available example pages (the 11th link, index 10) to test navigation functionality.

Starting URL: https://the-internet.herokuapp.com

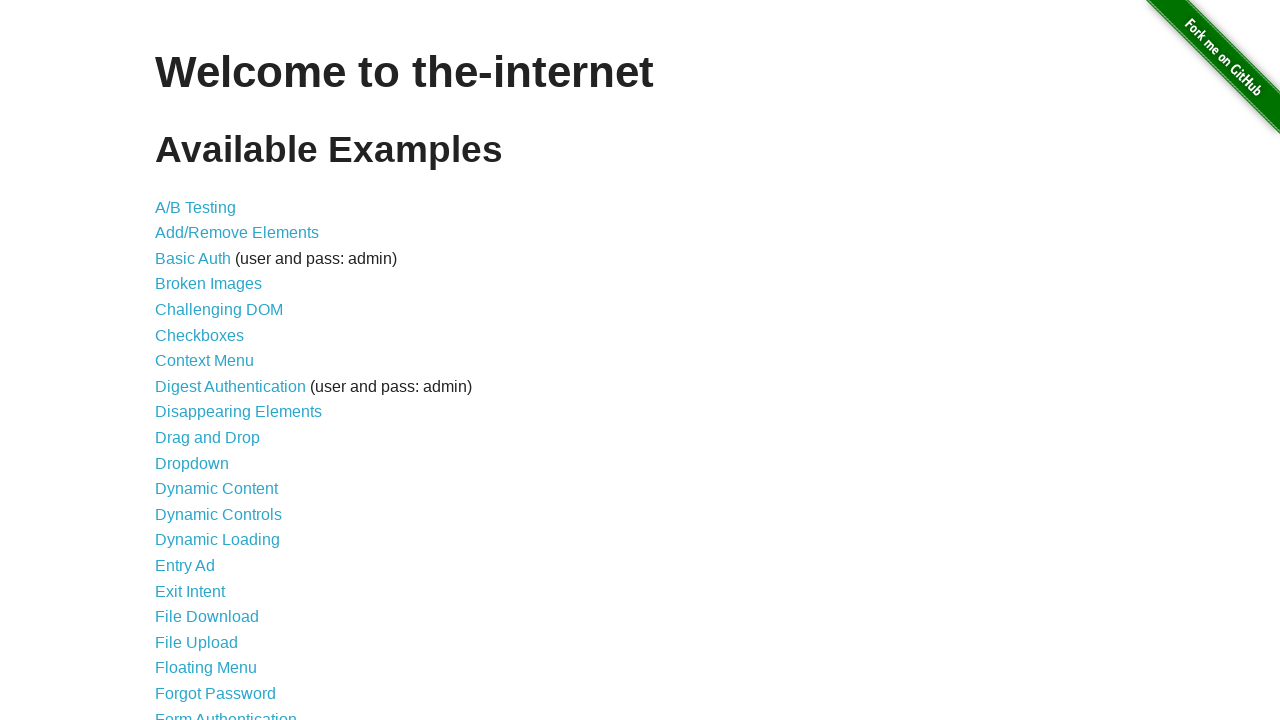

Retrieved all links from the homepage
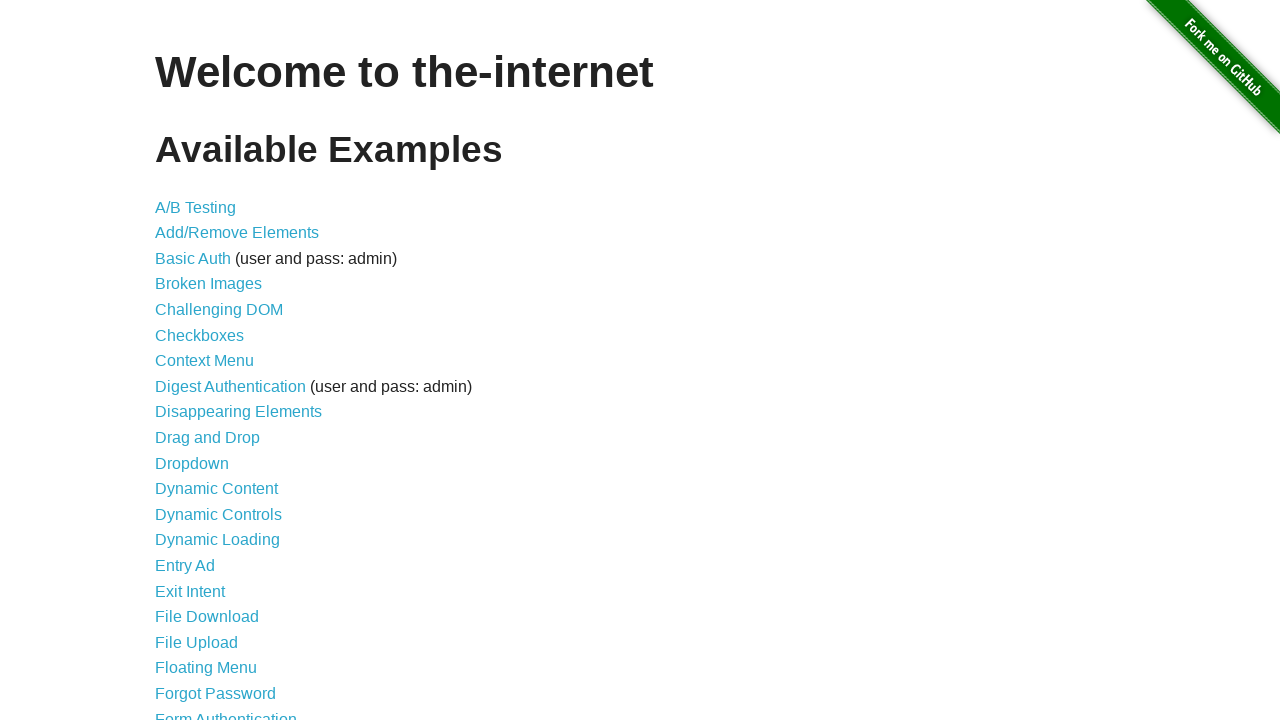

Clicked the 11th link (index 10) to navigate to drag and drop example page at (208, 438) on a >> nth=10
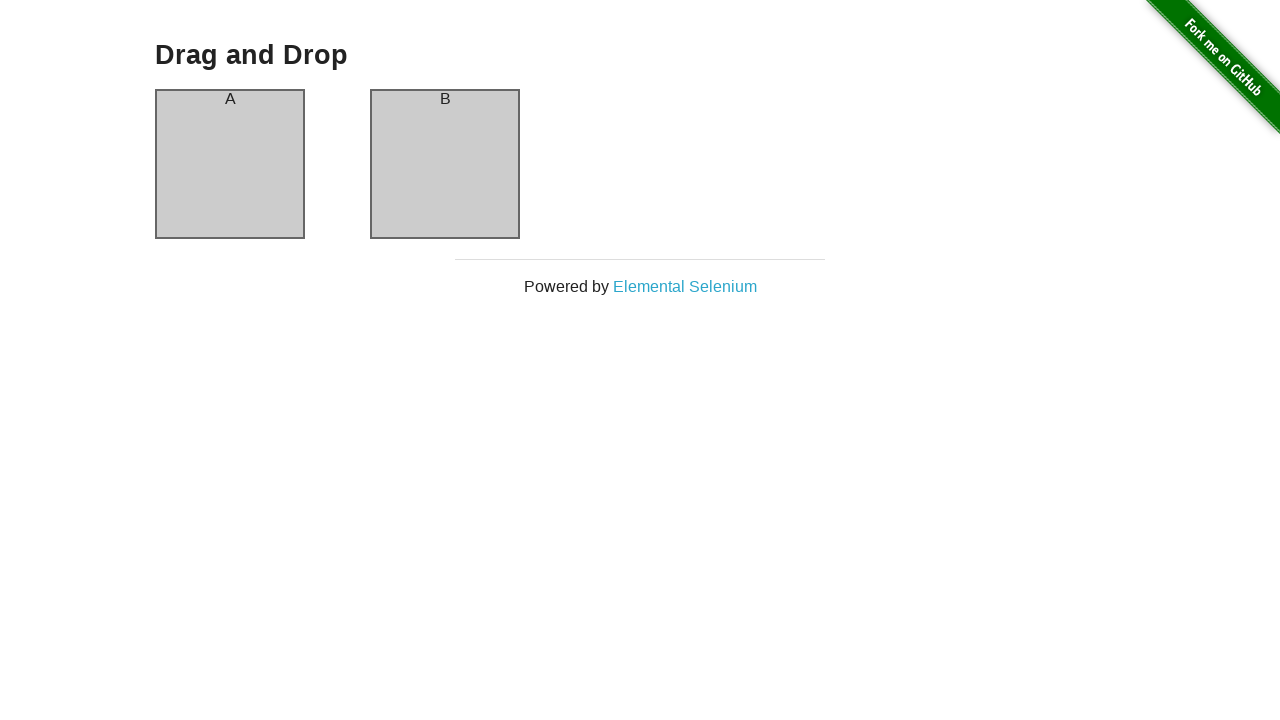

Drag and drop page loaded successfully
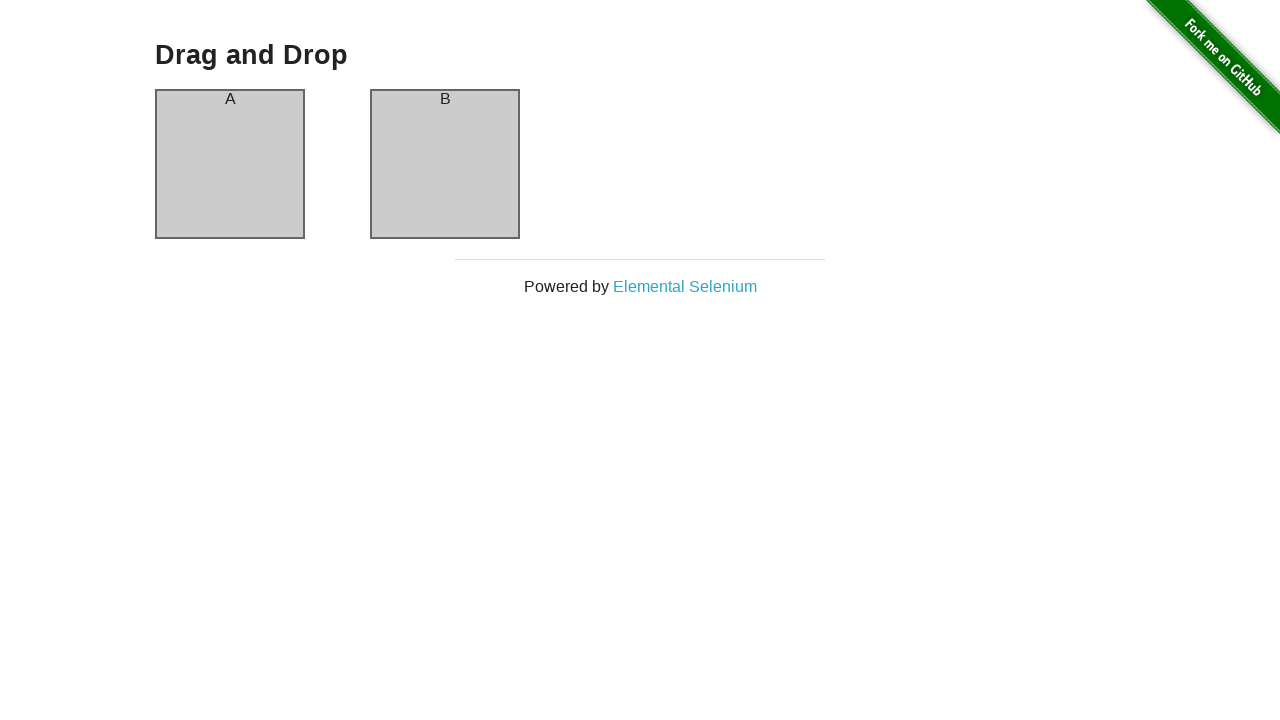

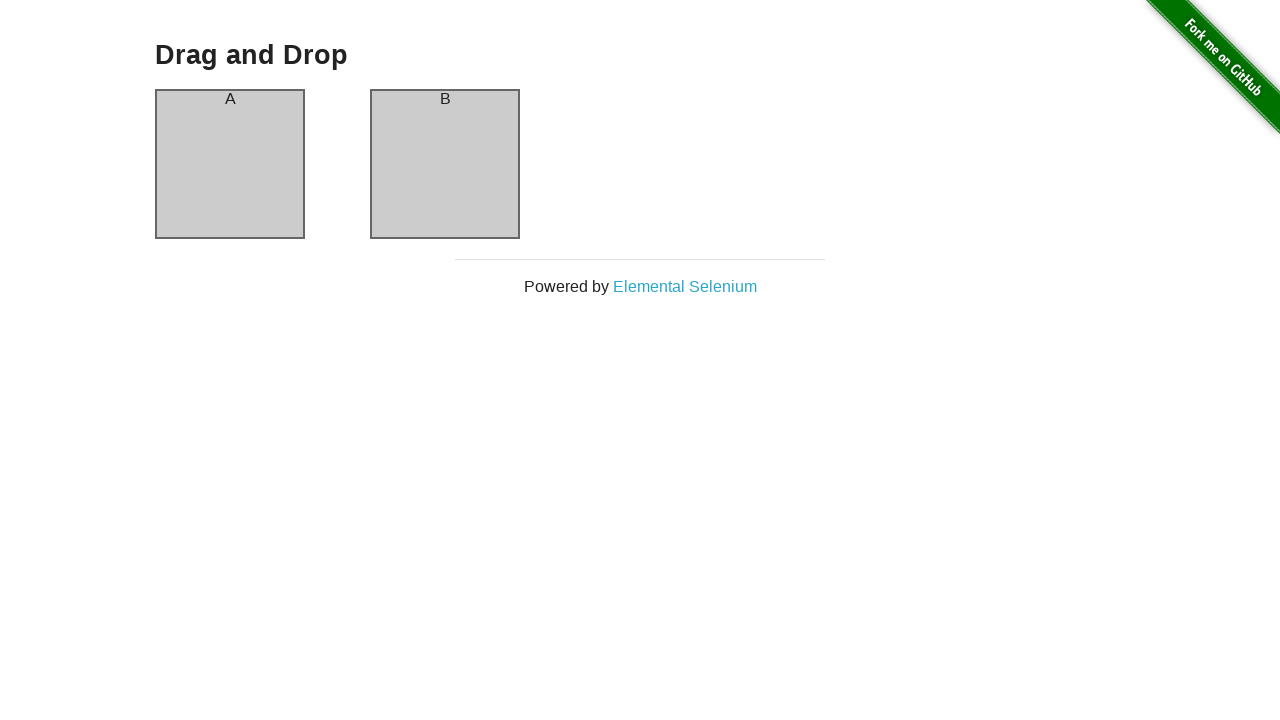